Navigates to an online maze game page and clicks on the canvas element to interact with the game

Starting URL: https://www.juegosinfantilespum.com/laberintos-online/12-auto-buhos.php

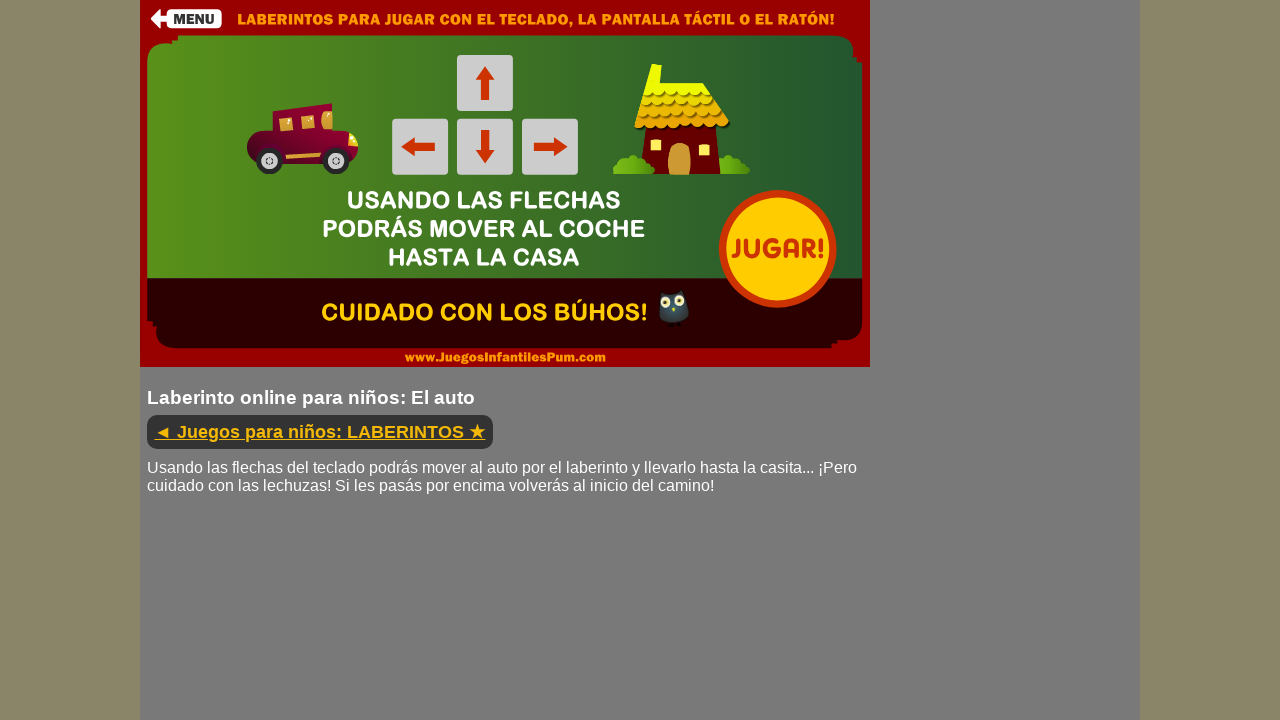

Waited 10 seconds for page to fully load
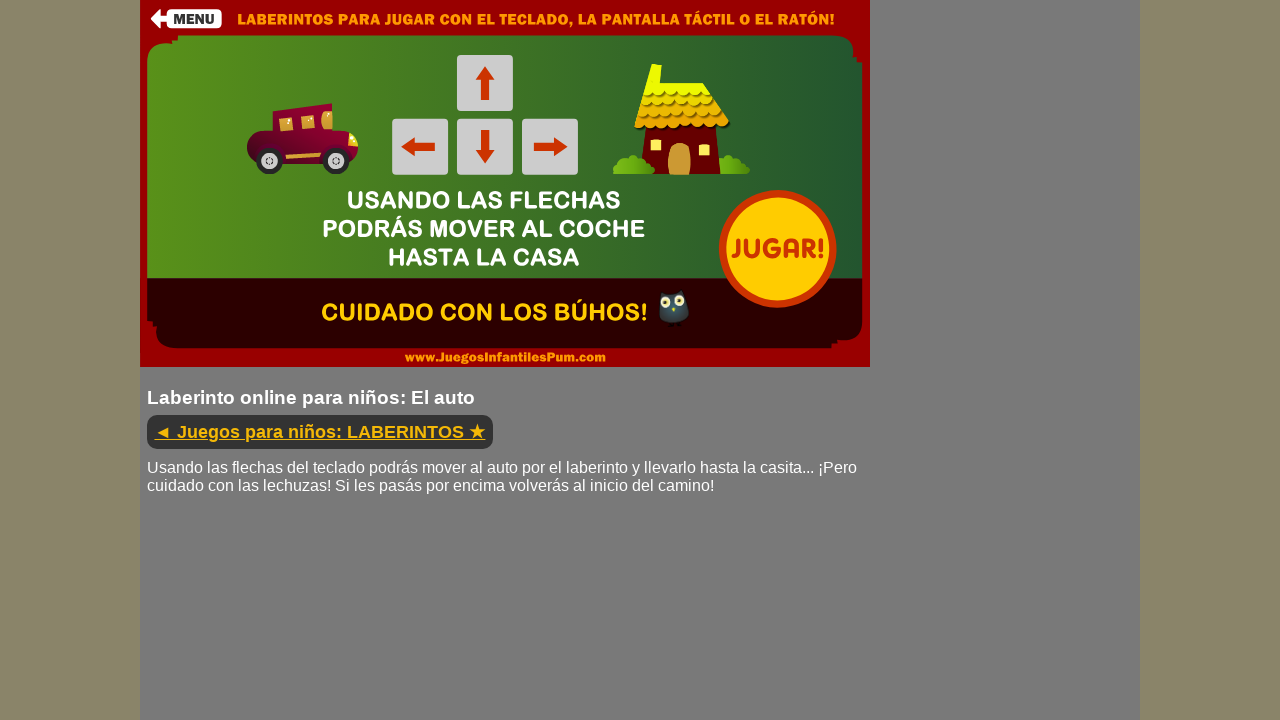

Clicked on canvas element to interact with maze game at (505, 184) on xpath=//html/body/div/div[1]/div[1]/div[1]/canvas
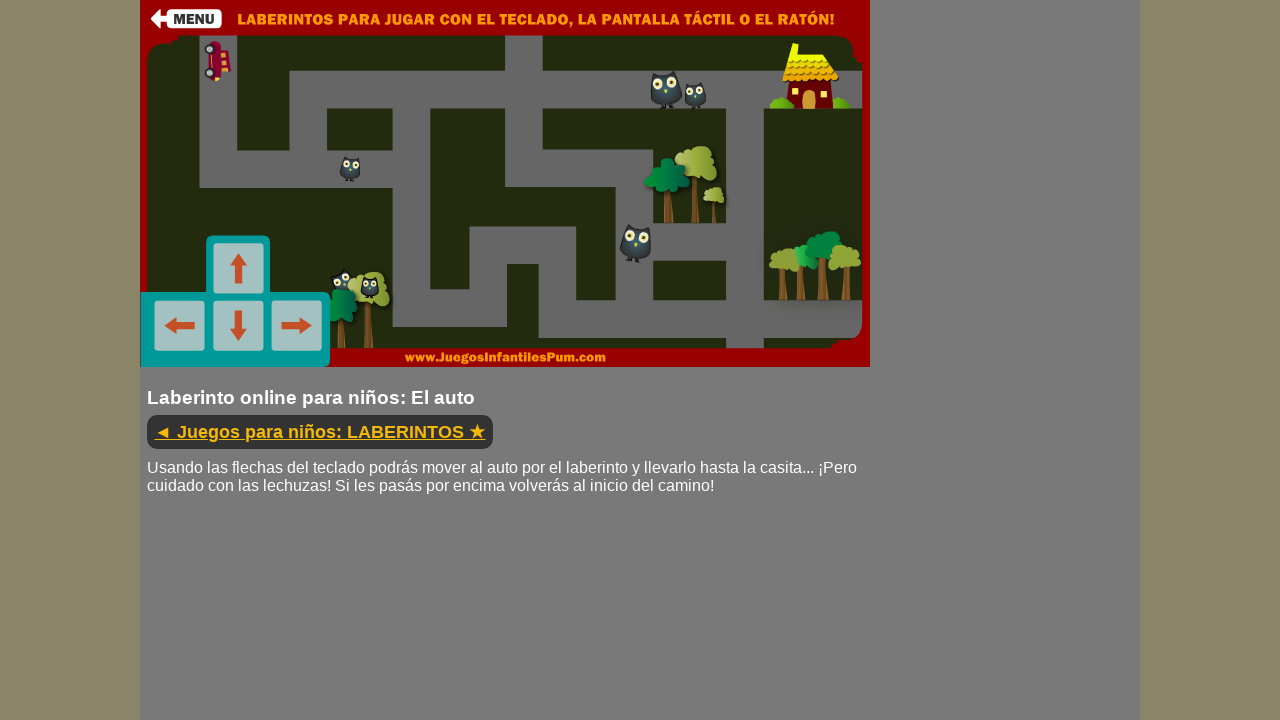

Canvas element is visible and ready
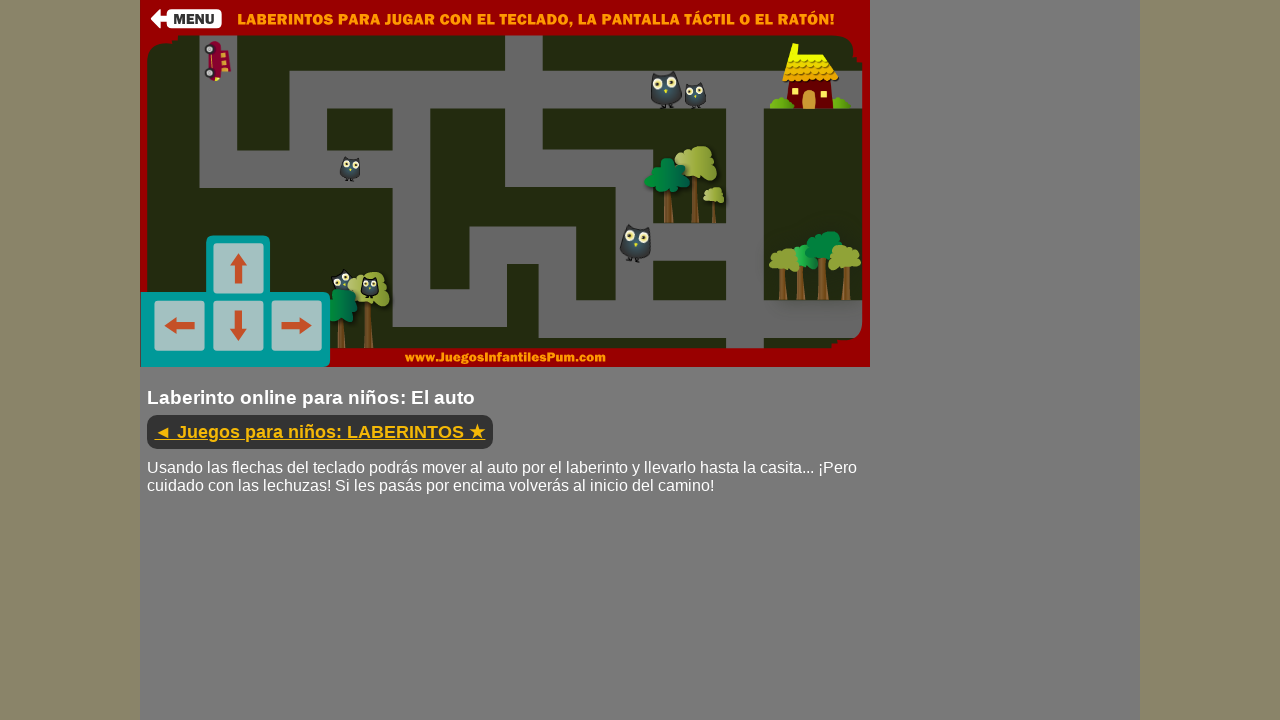

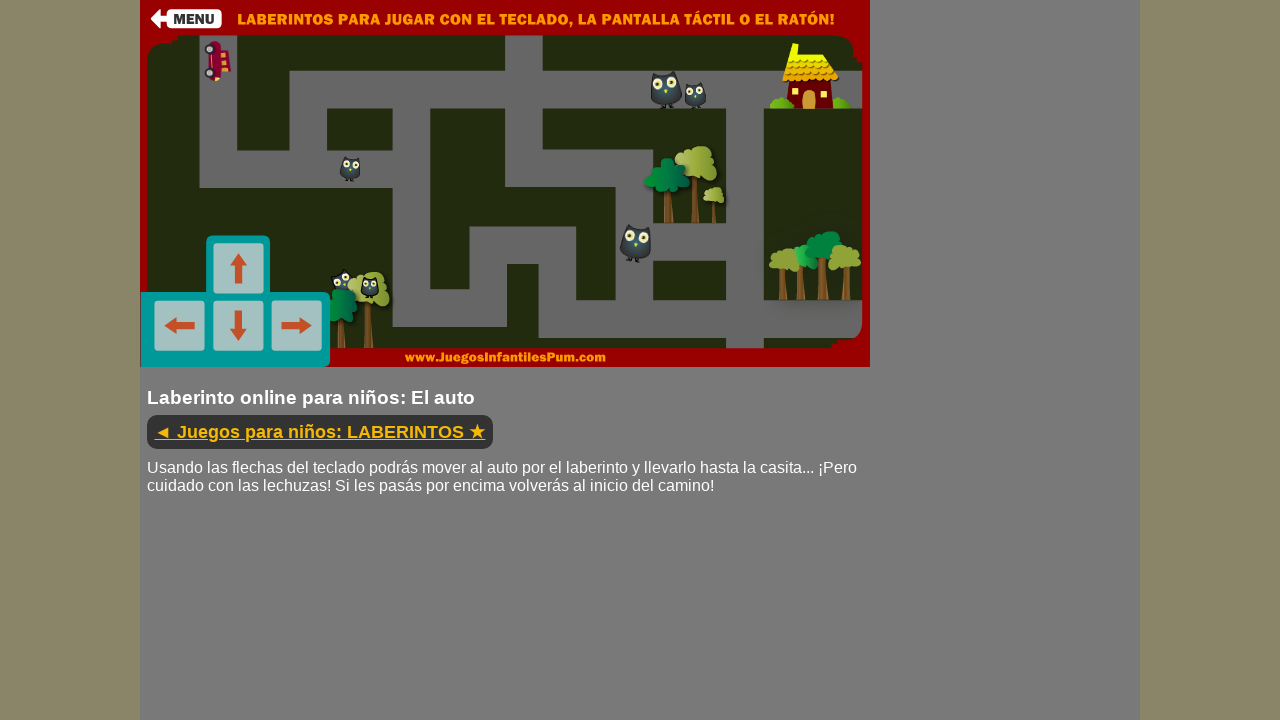